Tests clicking on a radio button on the Materialize CSS radio buttons demo page

Starting URL: https://materializecss.com/radio-buttons.html

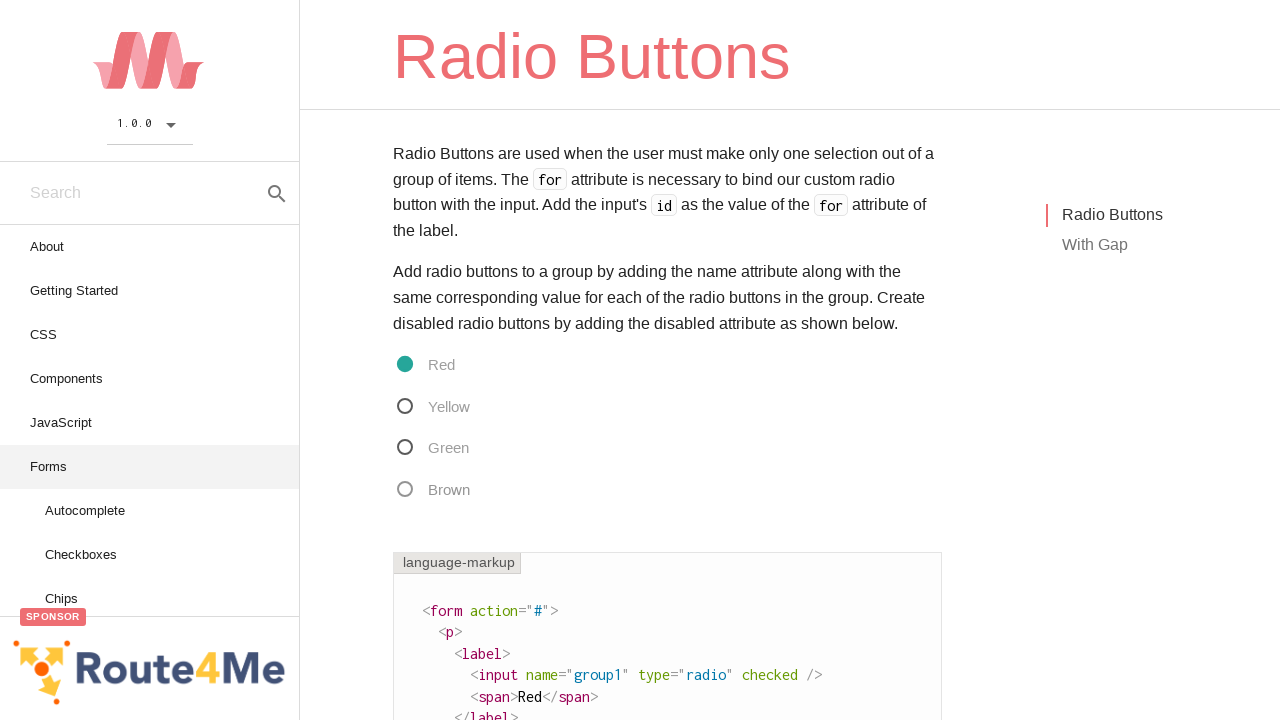

Navigated to Materialize CSS radio buttons demo page
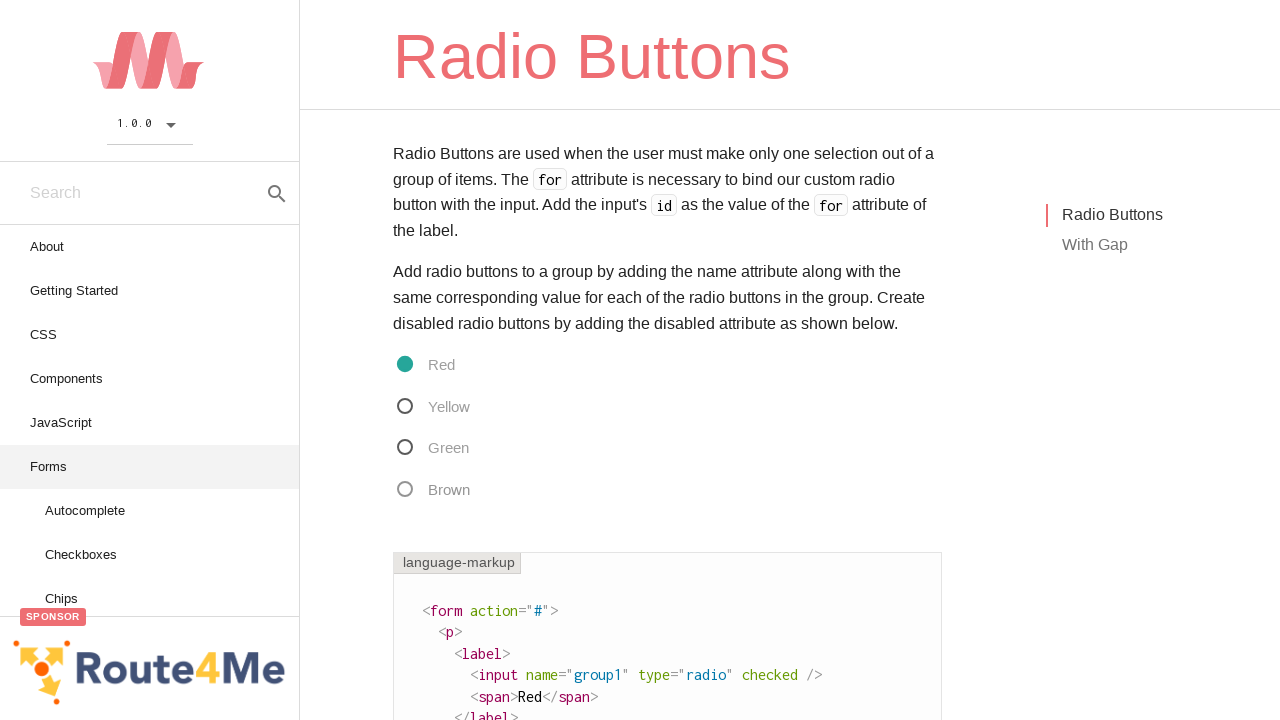

Clicked on the third radio button option at (431, 448) on xpath=//*[@id='radio']/form/p[3]/label/span
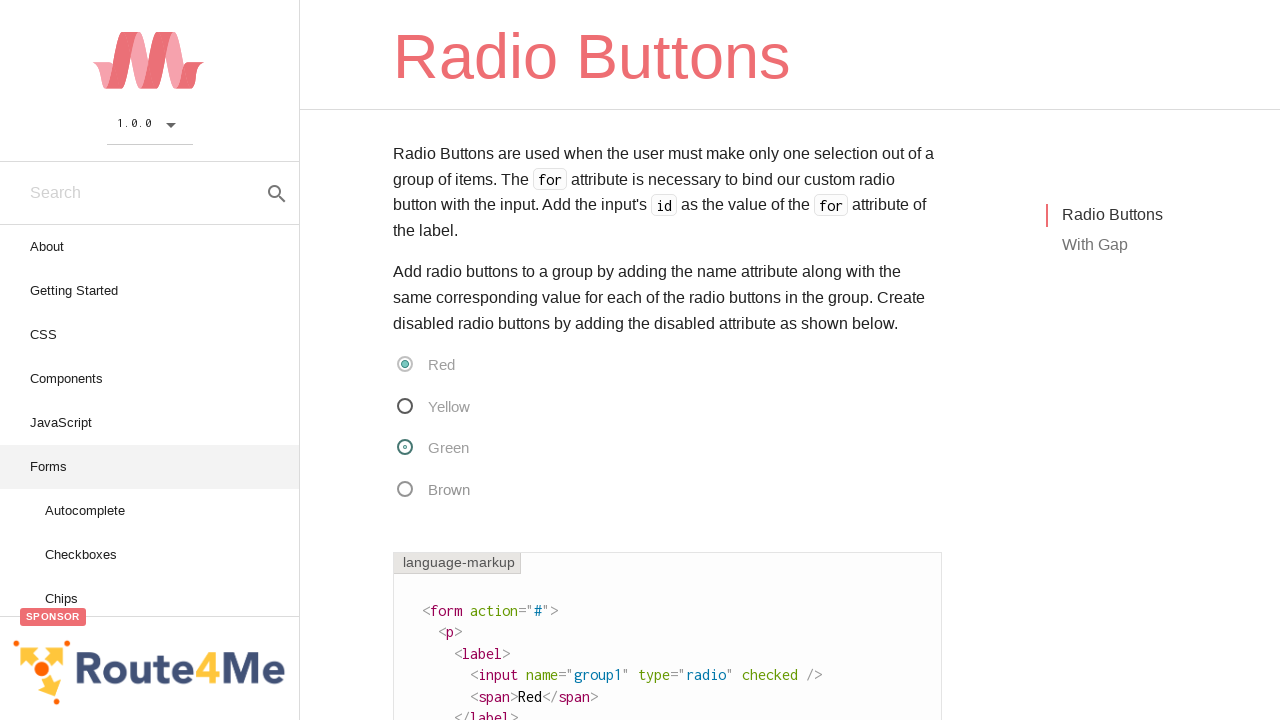

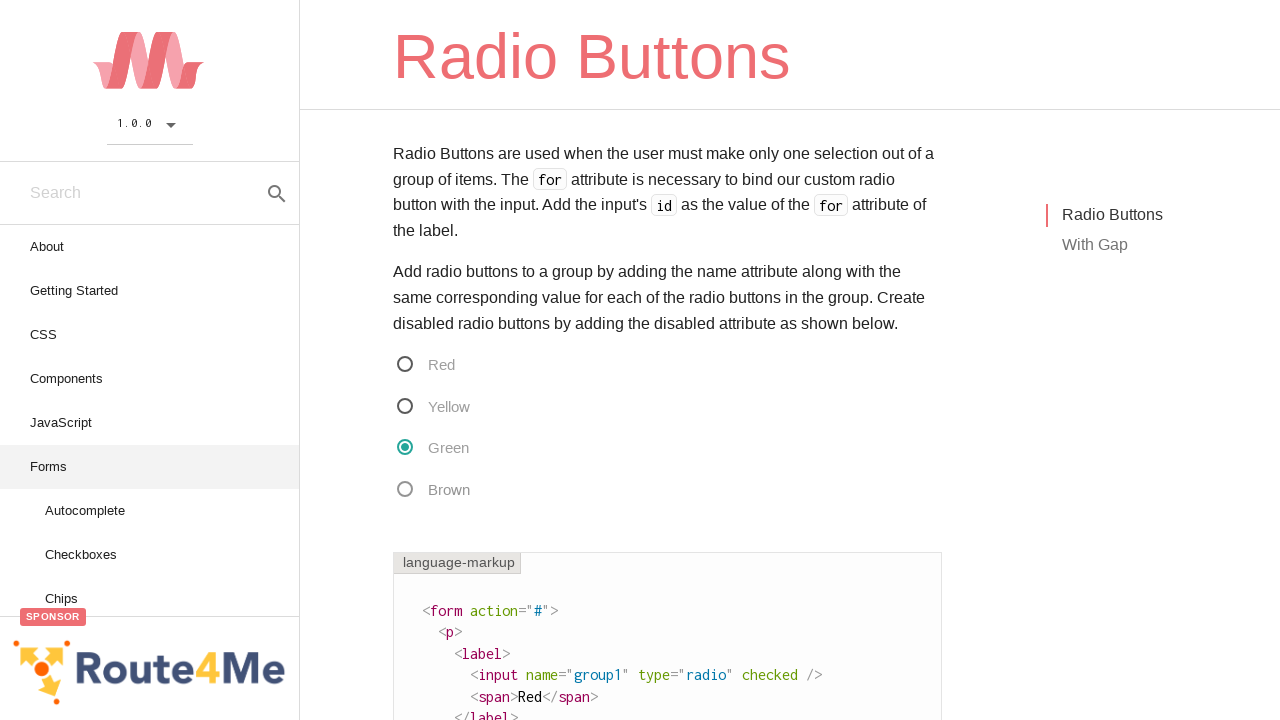